Tests window handling functionality by clicking a link that opens a new window, switching to the new window to verify its content, and then switching back to the original window to verify it's still accessible.

Starting URL: https://the-internet.herokuapp.com/windows

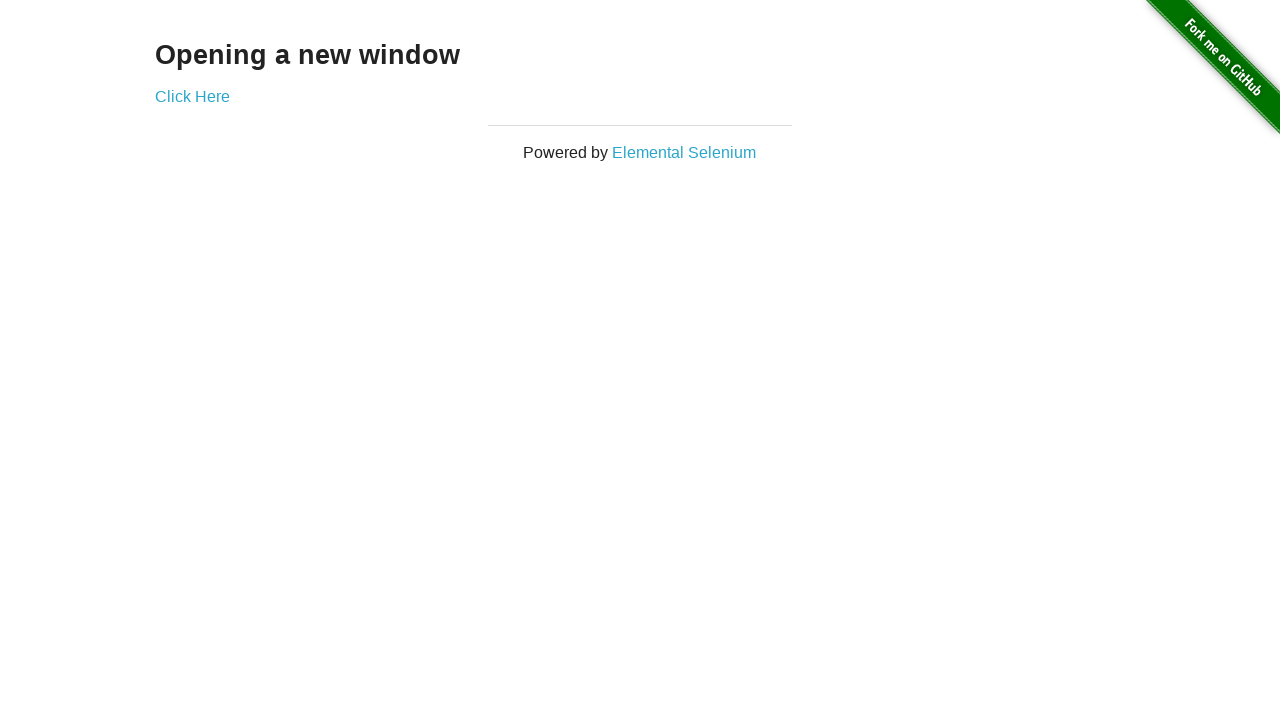

Verified page heading is 'Opening a new window'
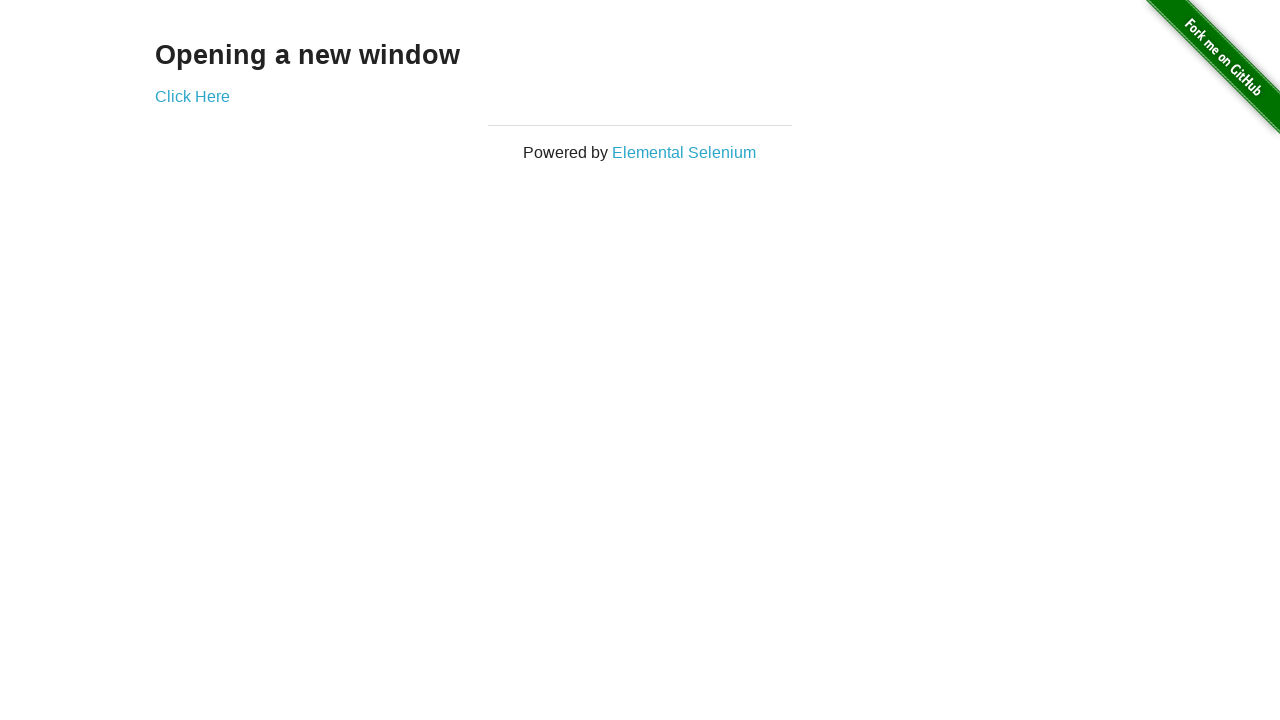

Verified page title is 'The Internet'
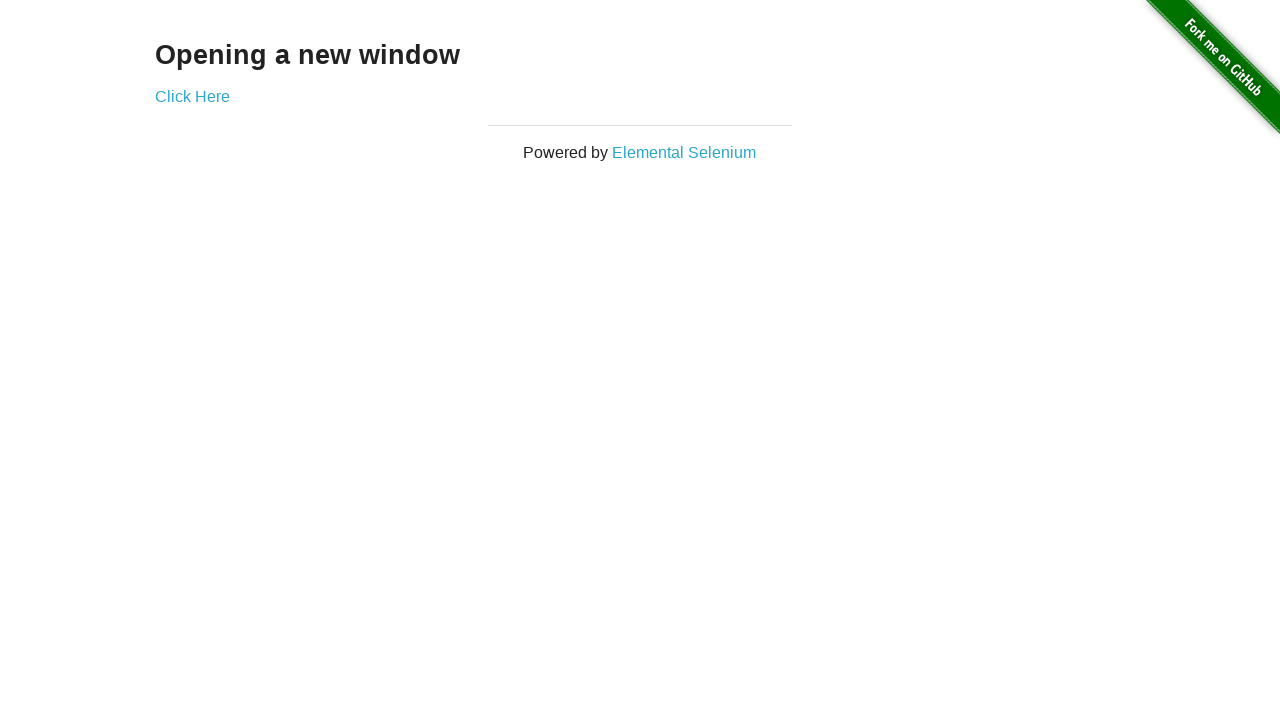

Clicked 'Click Here' link to open new window at (192, 96) on text=Click Here
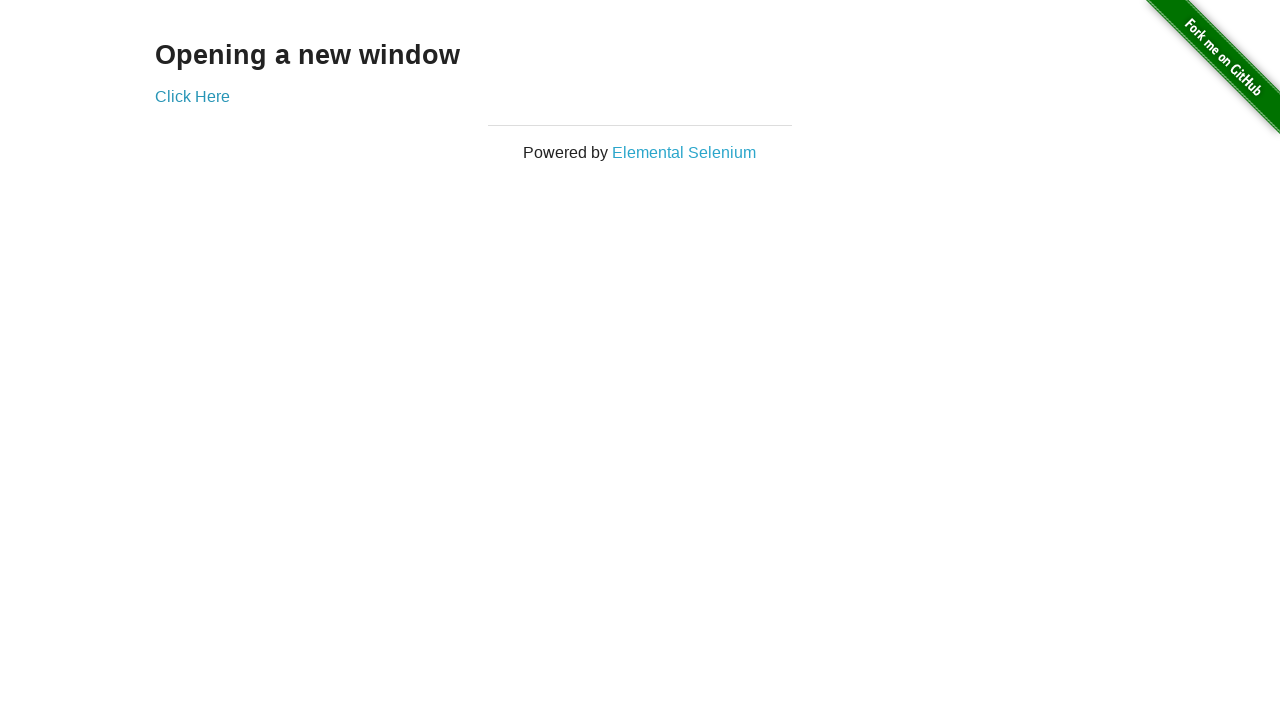

Captured new window/tab reference
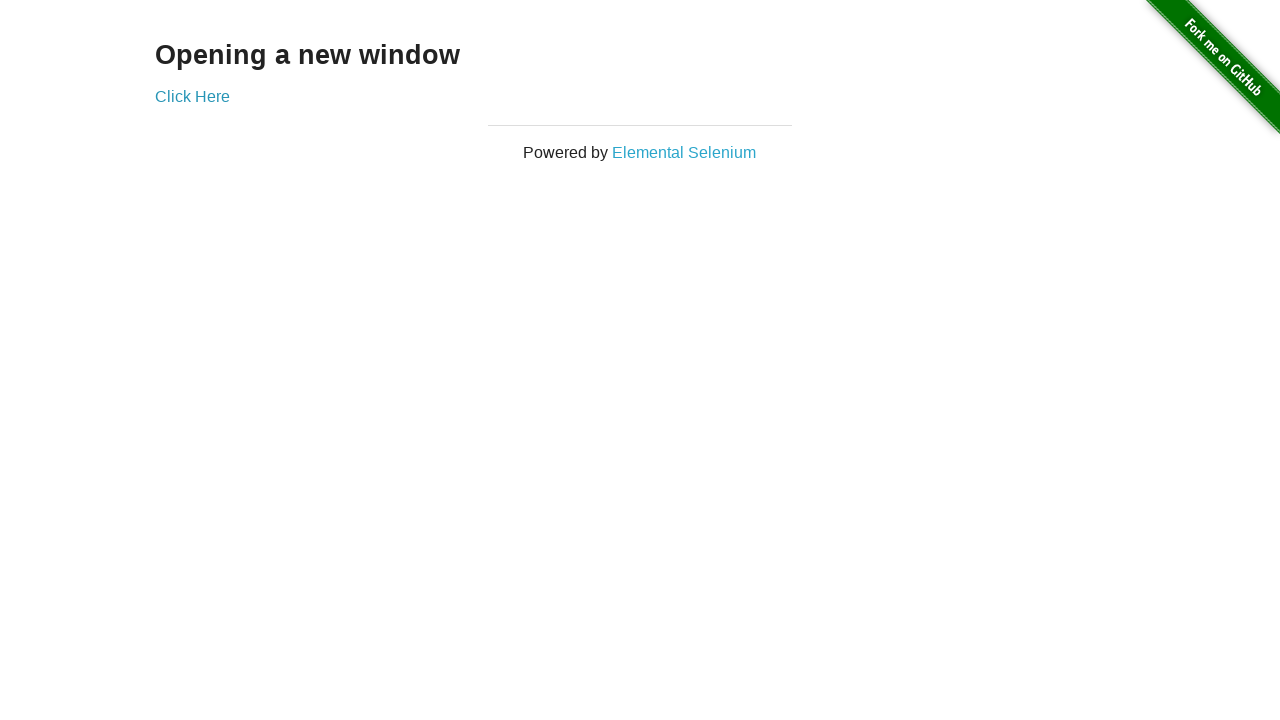

Waited for new window to load
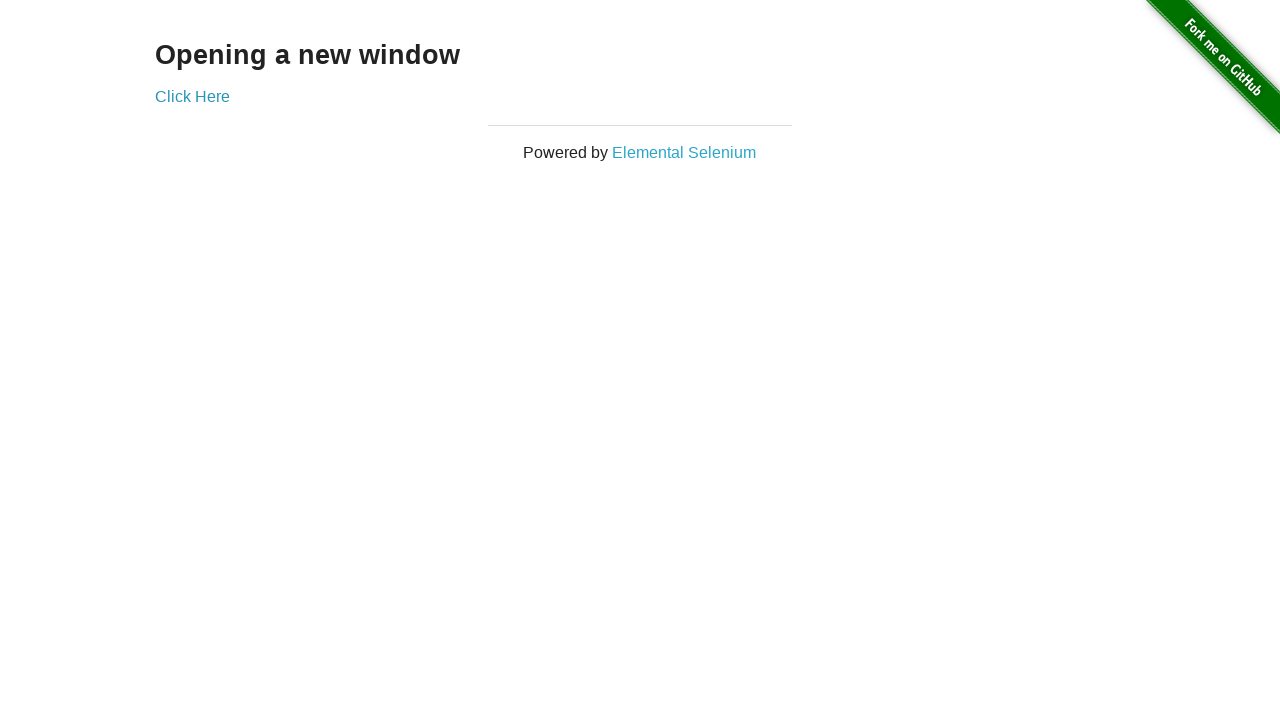

Verified new window title is 'New Window'
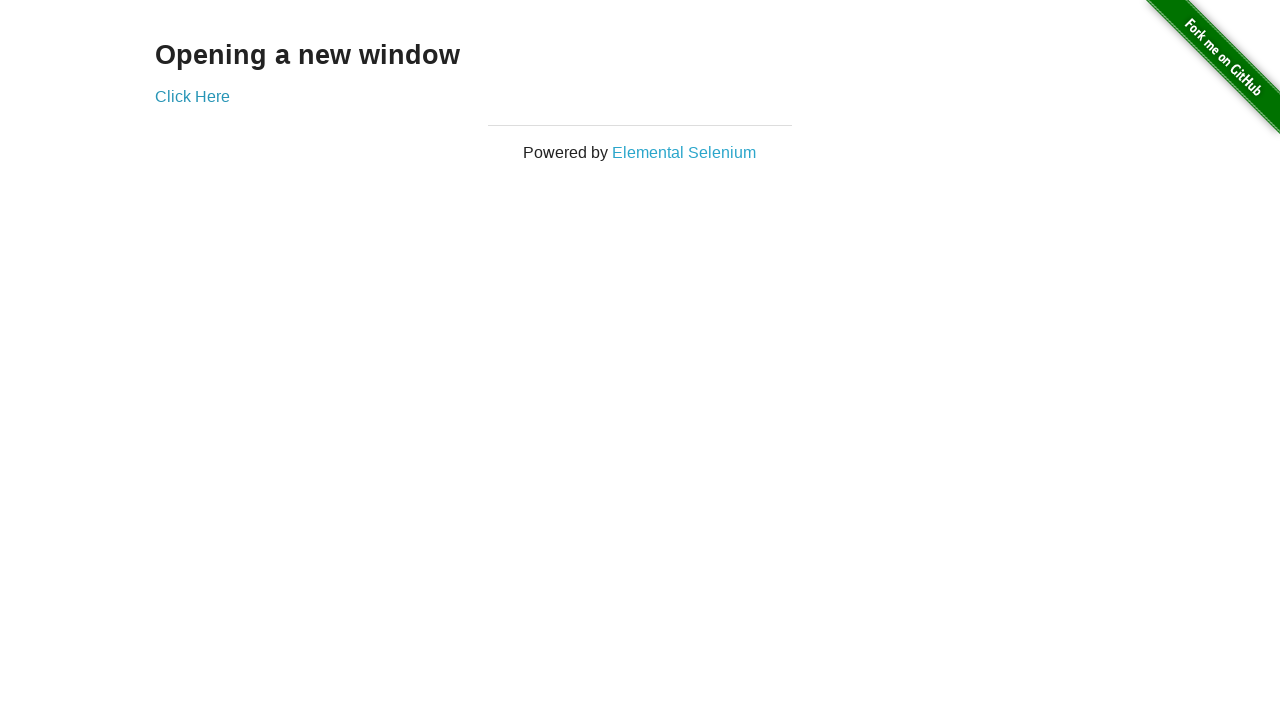

Verified new window heading is 'New Window'
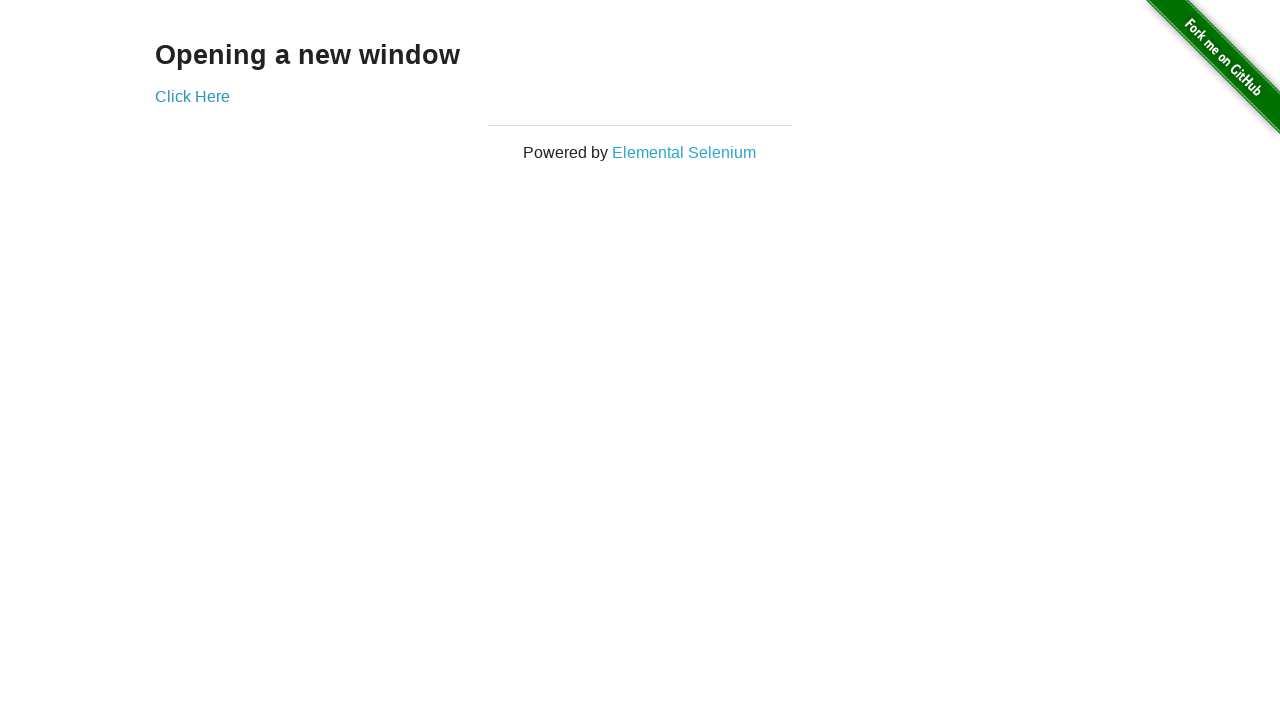

Switched back to original window
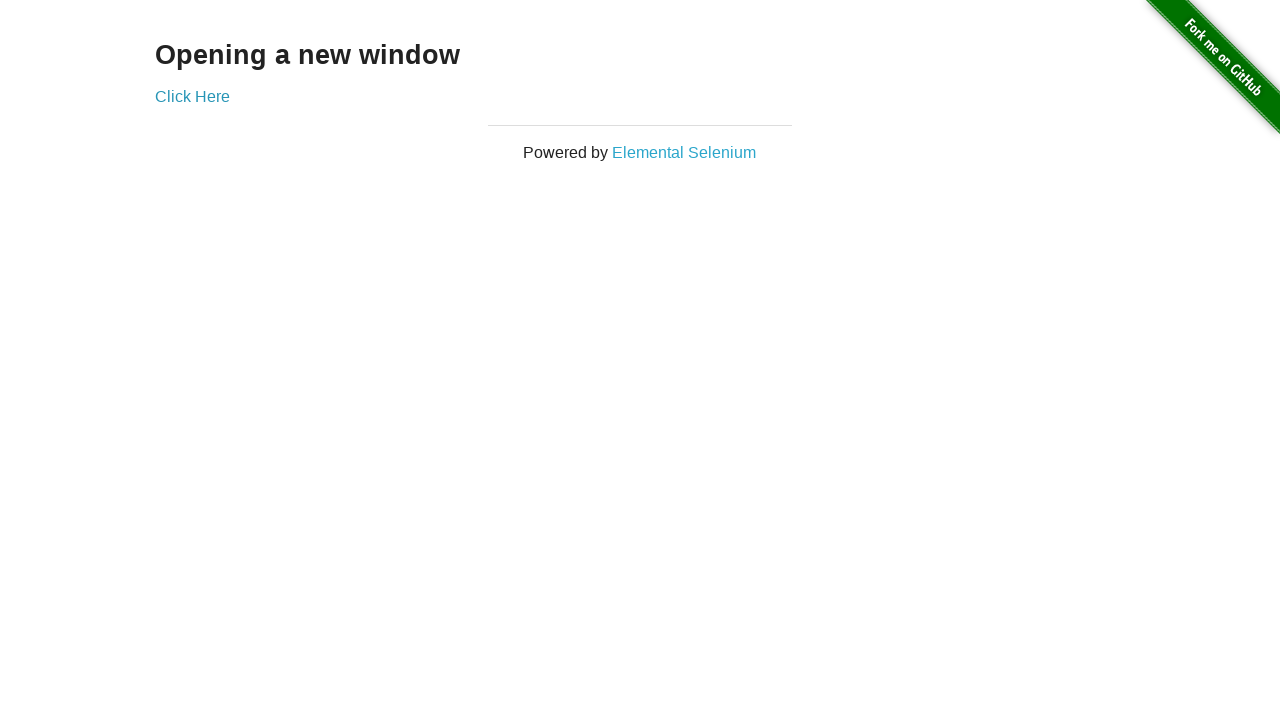

Verified original window title is still 'The Internet'
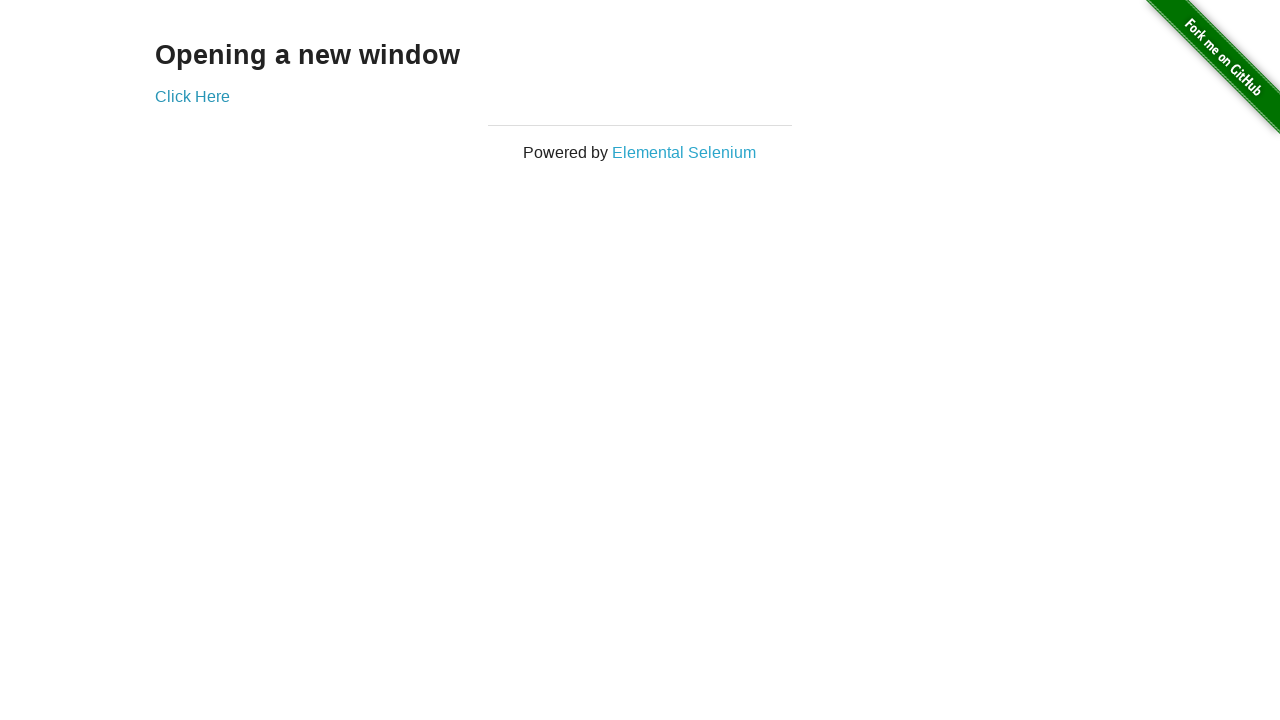

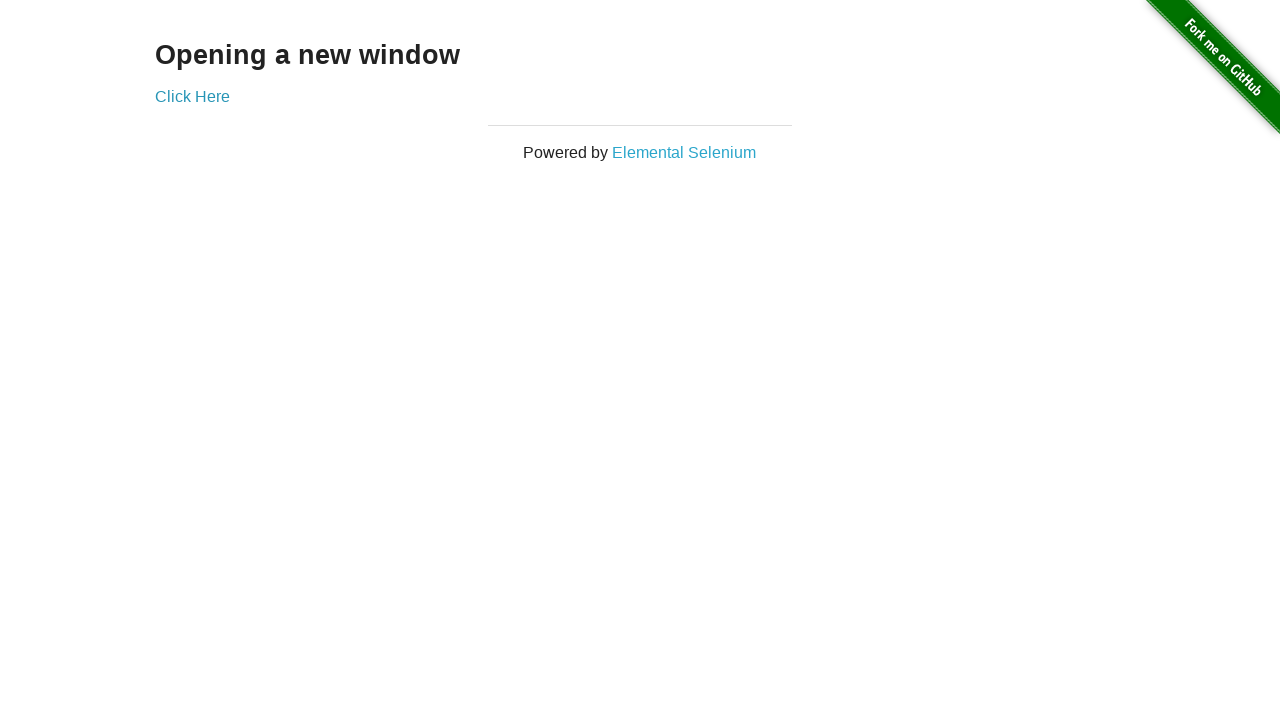